Tests clearing the complete state of all items by checking then unchecking the toggle all checkbox

Starting URL: https://demo.playwright.dev/todomvc

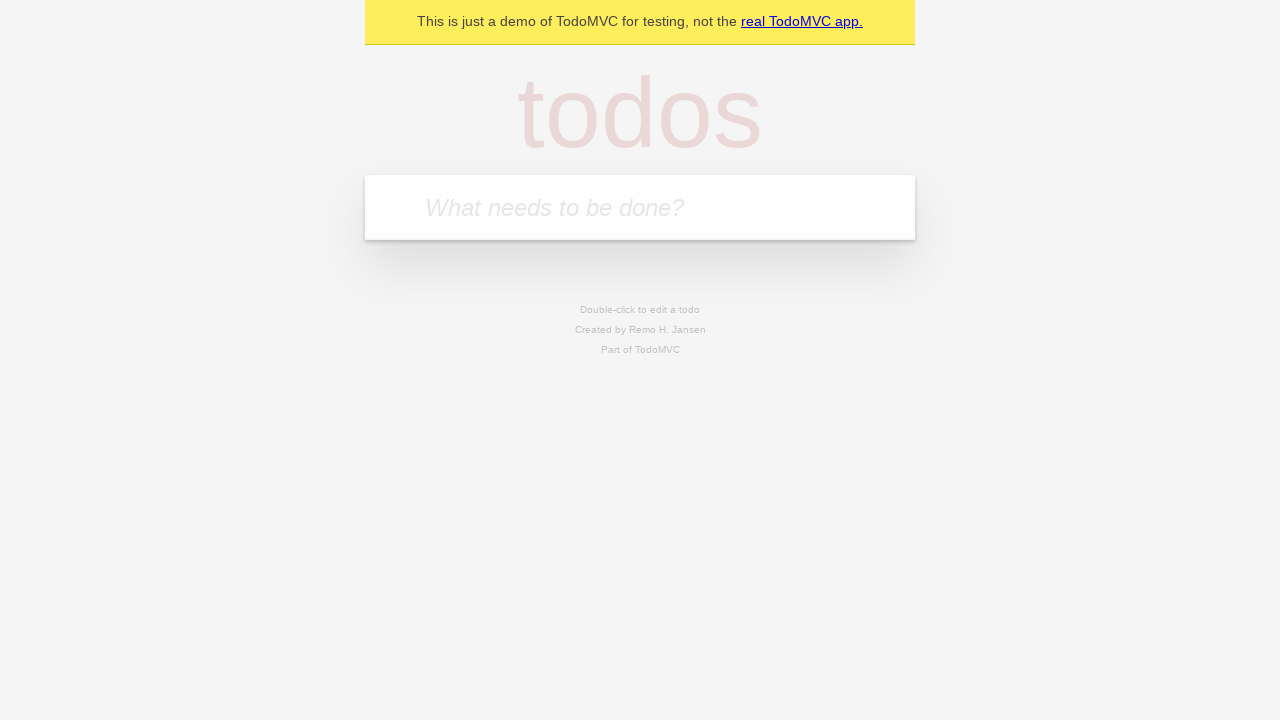

Filled first todo with 'buy some cheese' on internal:attr=[placeholder="What needs to be done?"i]
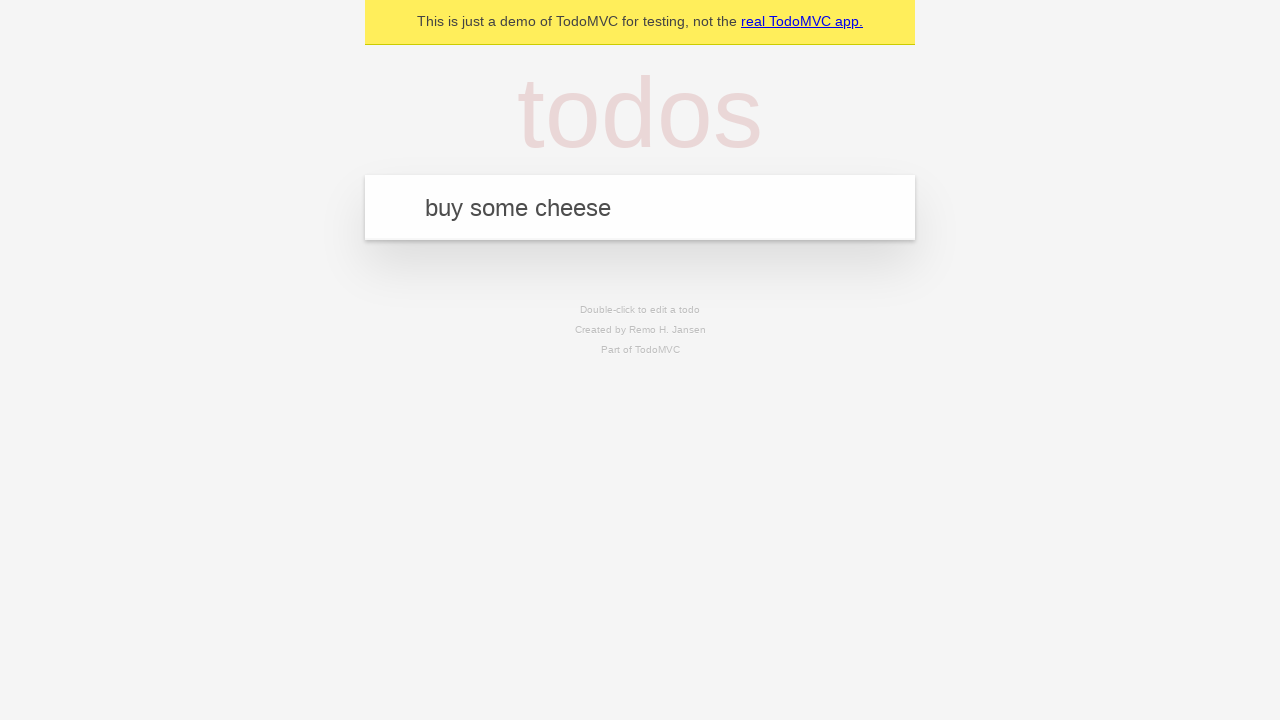

Pressed Enter to add first todo on internal:attr=[placeholder="What needs to be done?"i]
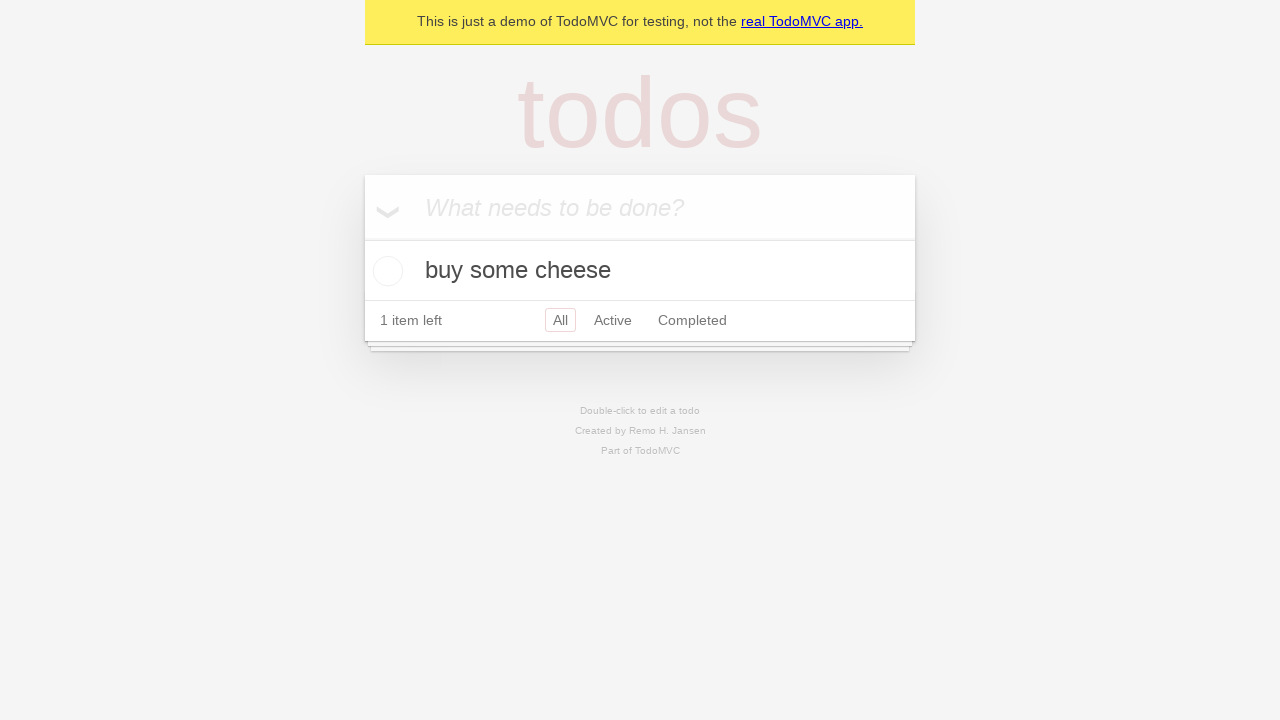

Filled second todo with 'feed the cat' on internal:attr=[placeholder="What needs to be done?"i]
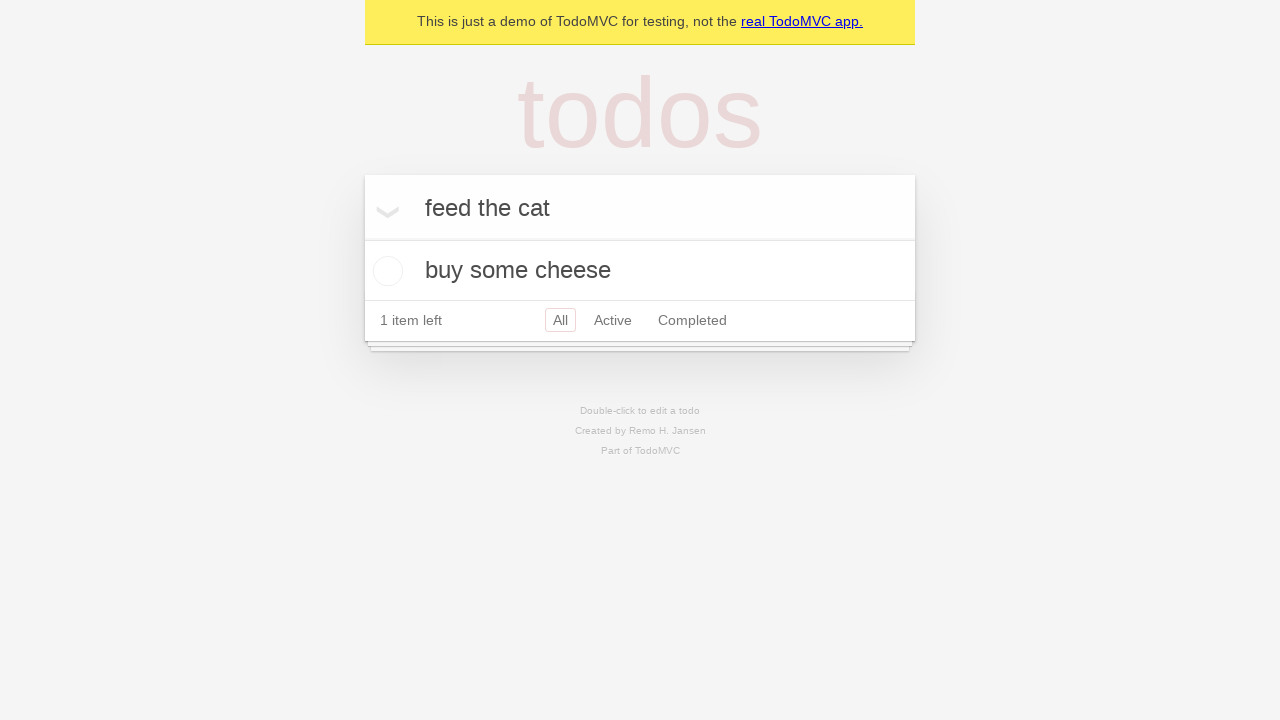

Pressed Enter to add second todo on internal:attr=[placeholder="What needs to be done?"i]
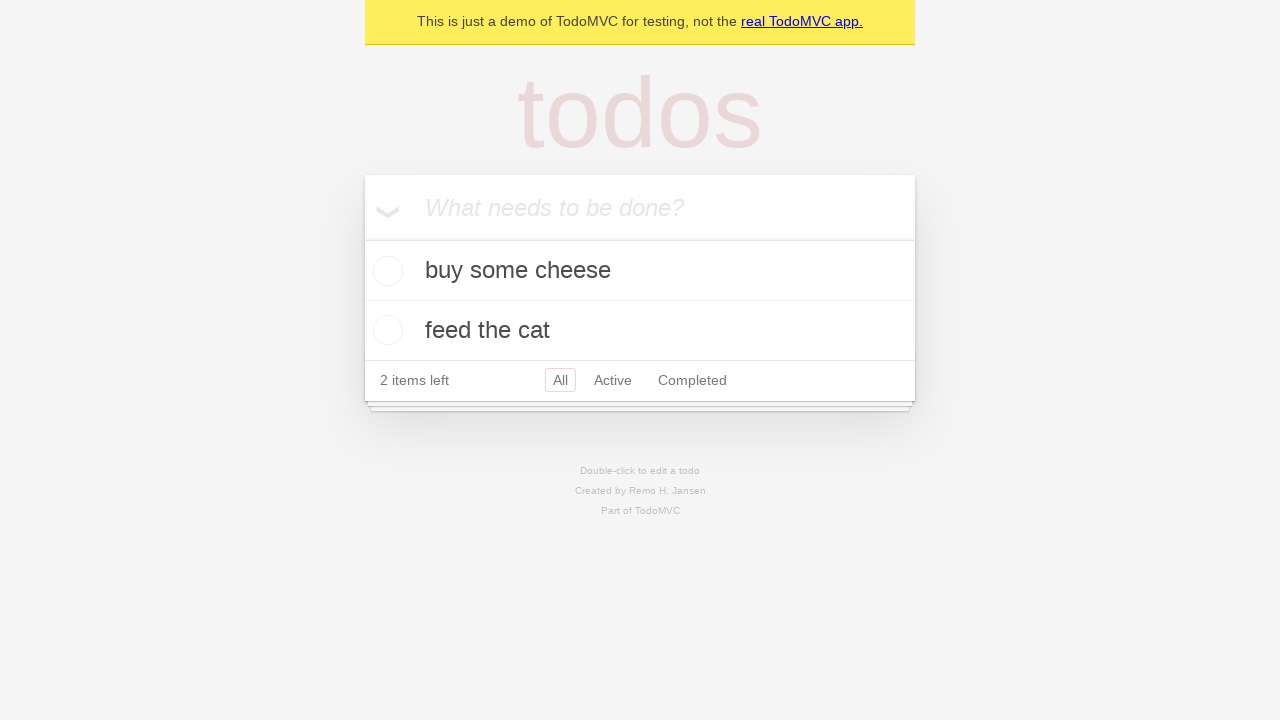

Filled third todo with 'book a doctors appointment' on internal:attr=[placeholder="What needs to be done?"i]
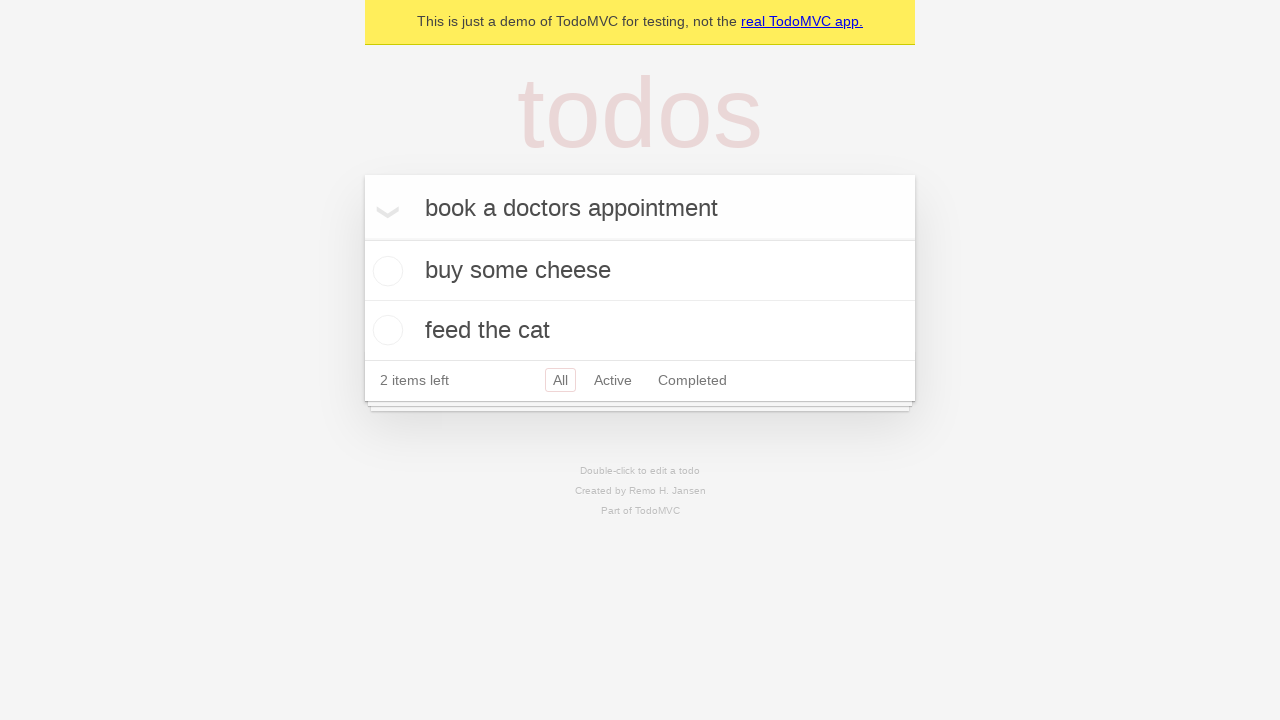

Pressed Enter to add third todo on internal:attr=[placeholder="What needs to be done?"i]
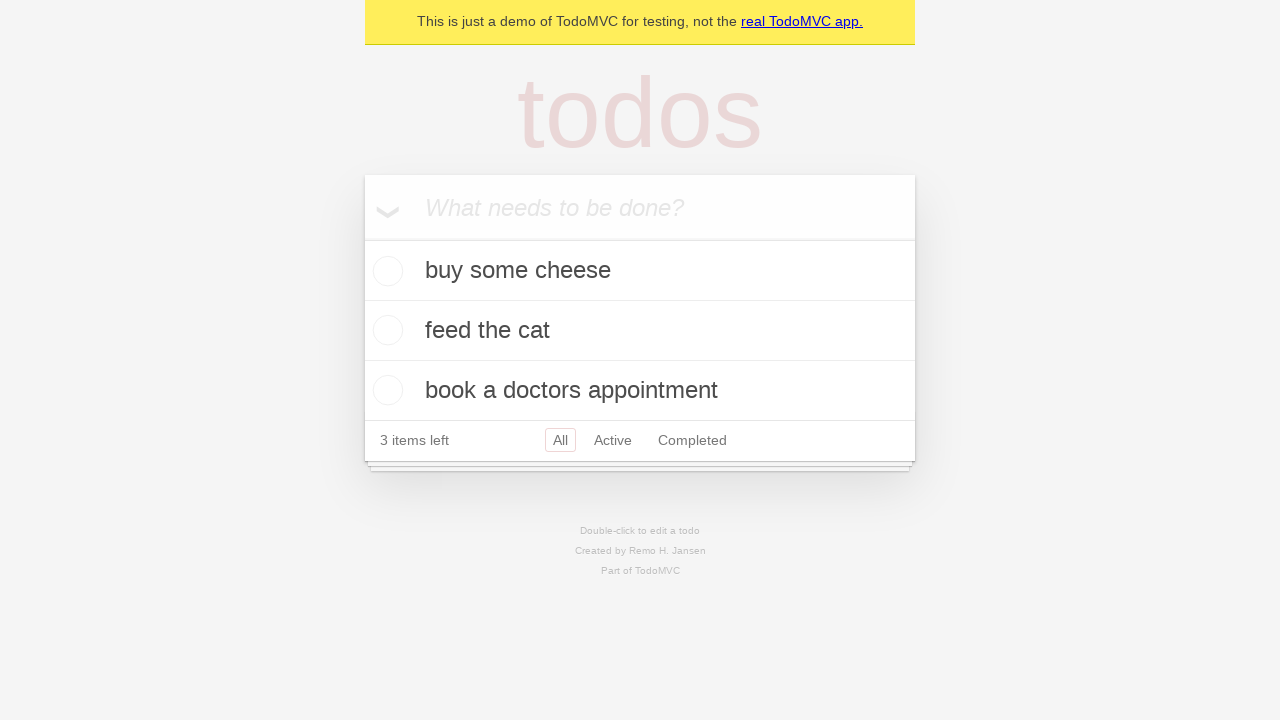

Checked toggle all checkbox to mark all todos as complete at (362, 238) on internal:label="Mark all as complete"i
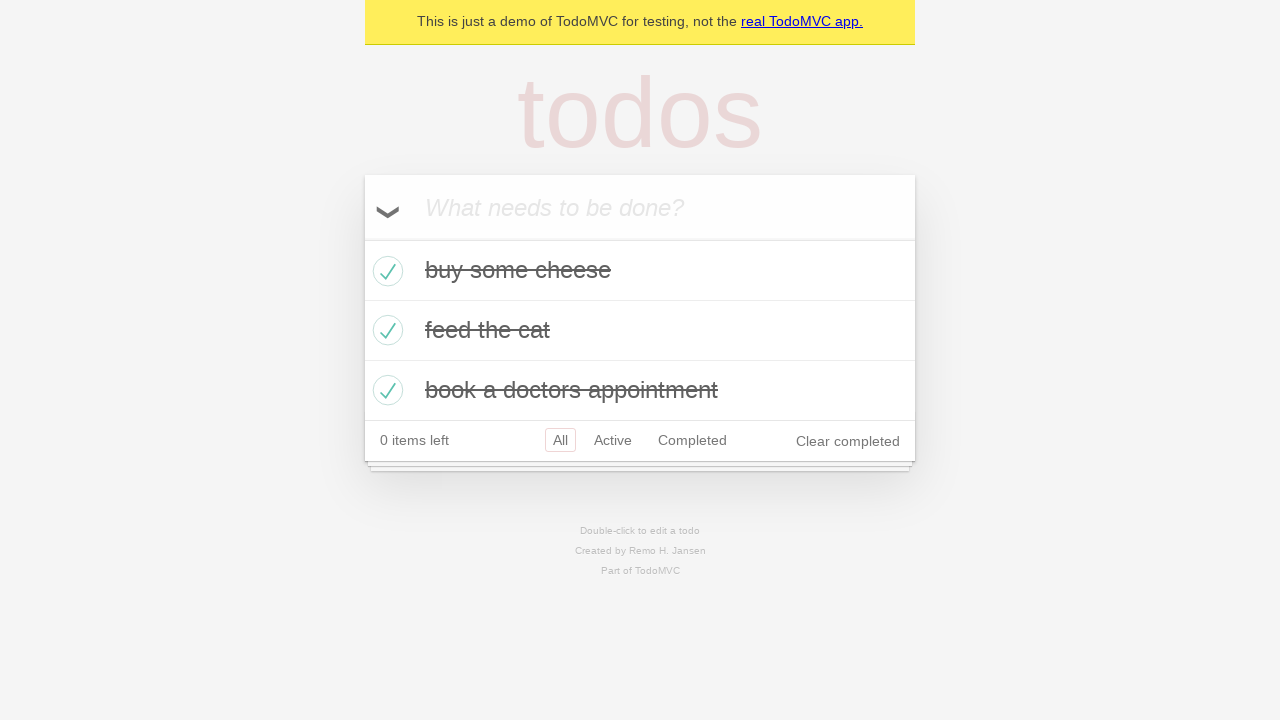

Unchecked toggle all checkbox to clear complete state of all todos at (362, 238) on internal:label="Mark all as complete"i
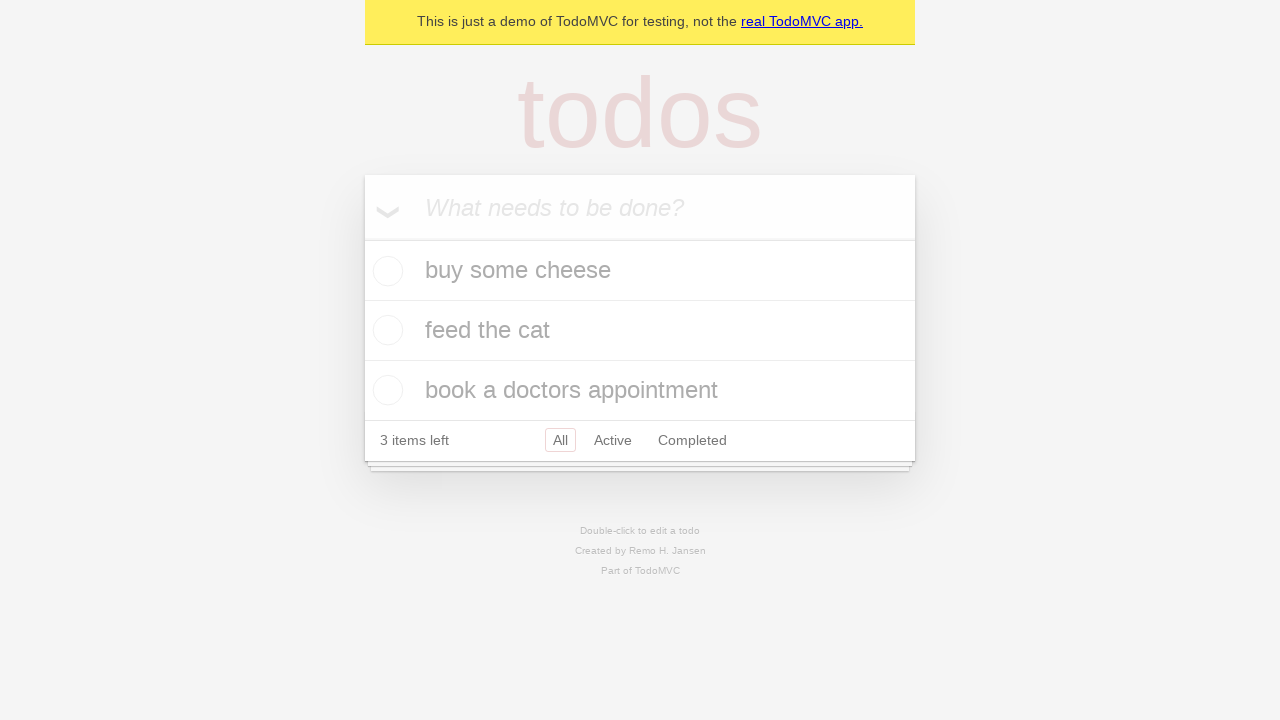

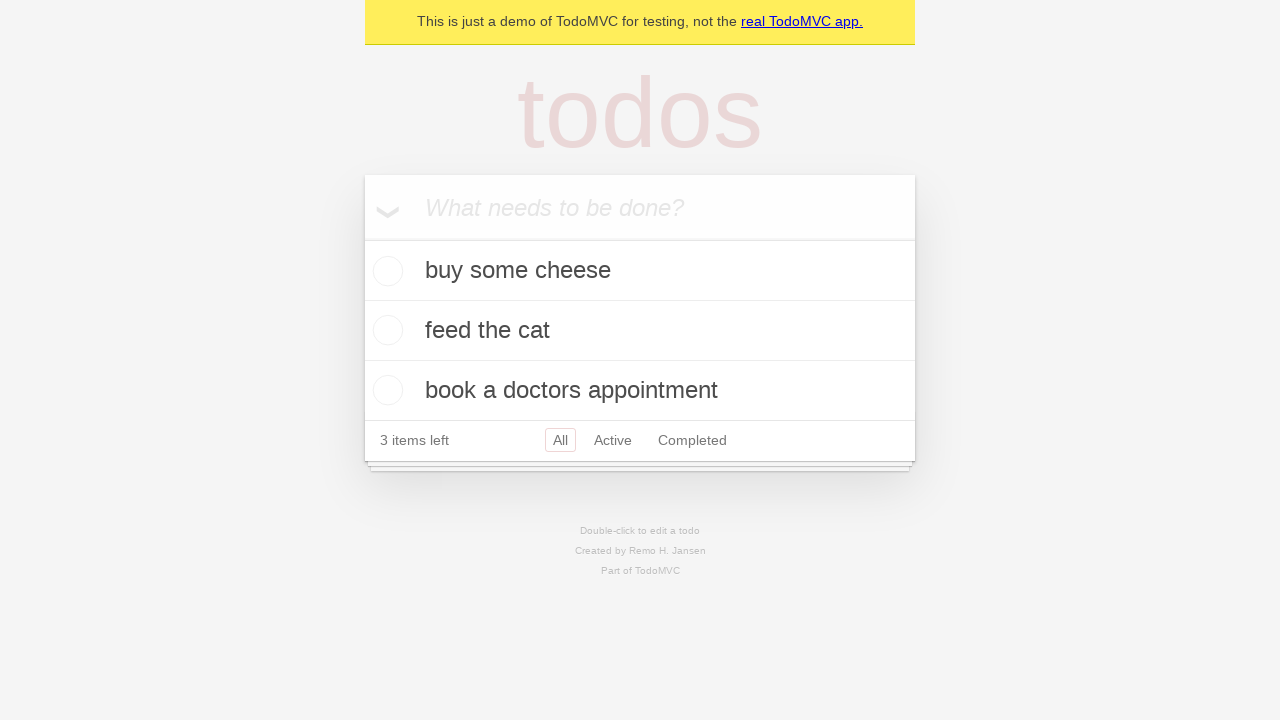